Tests browser window resizing functionality by changing window size to various dimensions including fullscreen, maximized, custom coordinates, mobile, and tablet sizes

Starting URL: http://www.solbox.com

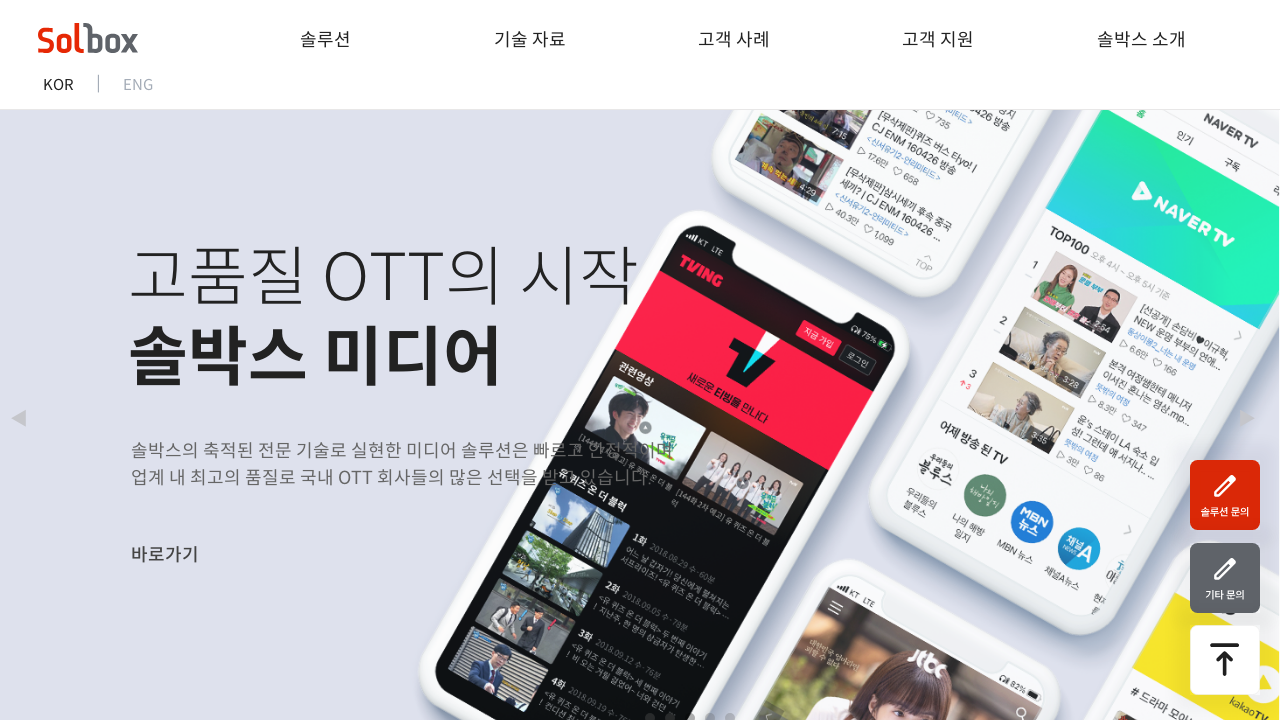

Set viewport to fullscreen-like size (1920x1080)
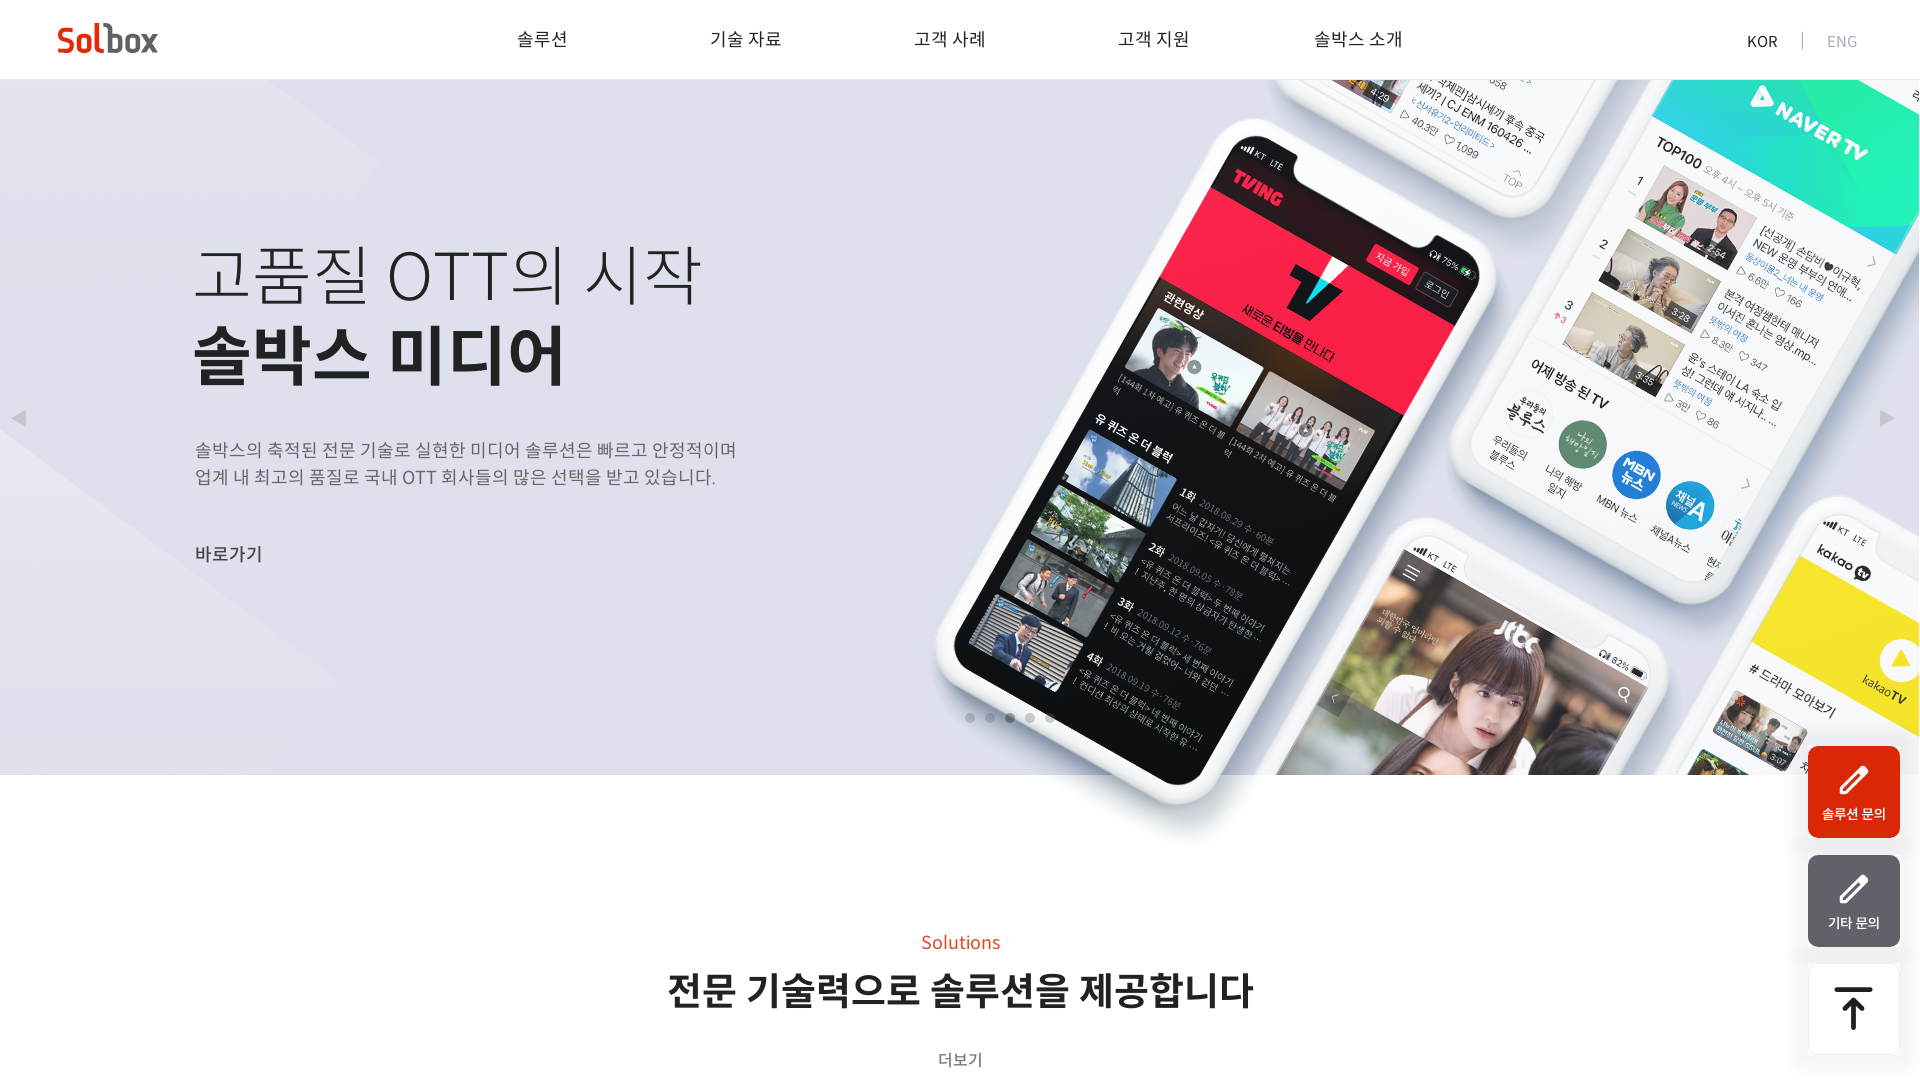

Waited 1 second for page to adjust to fullscreen viewport
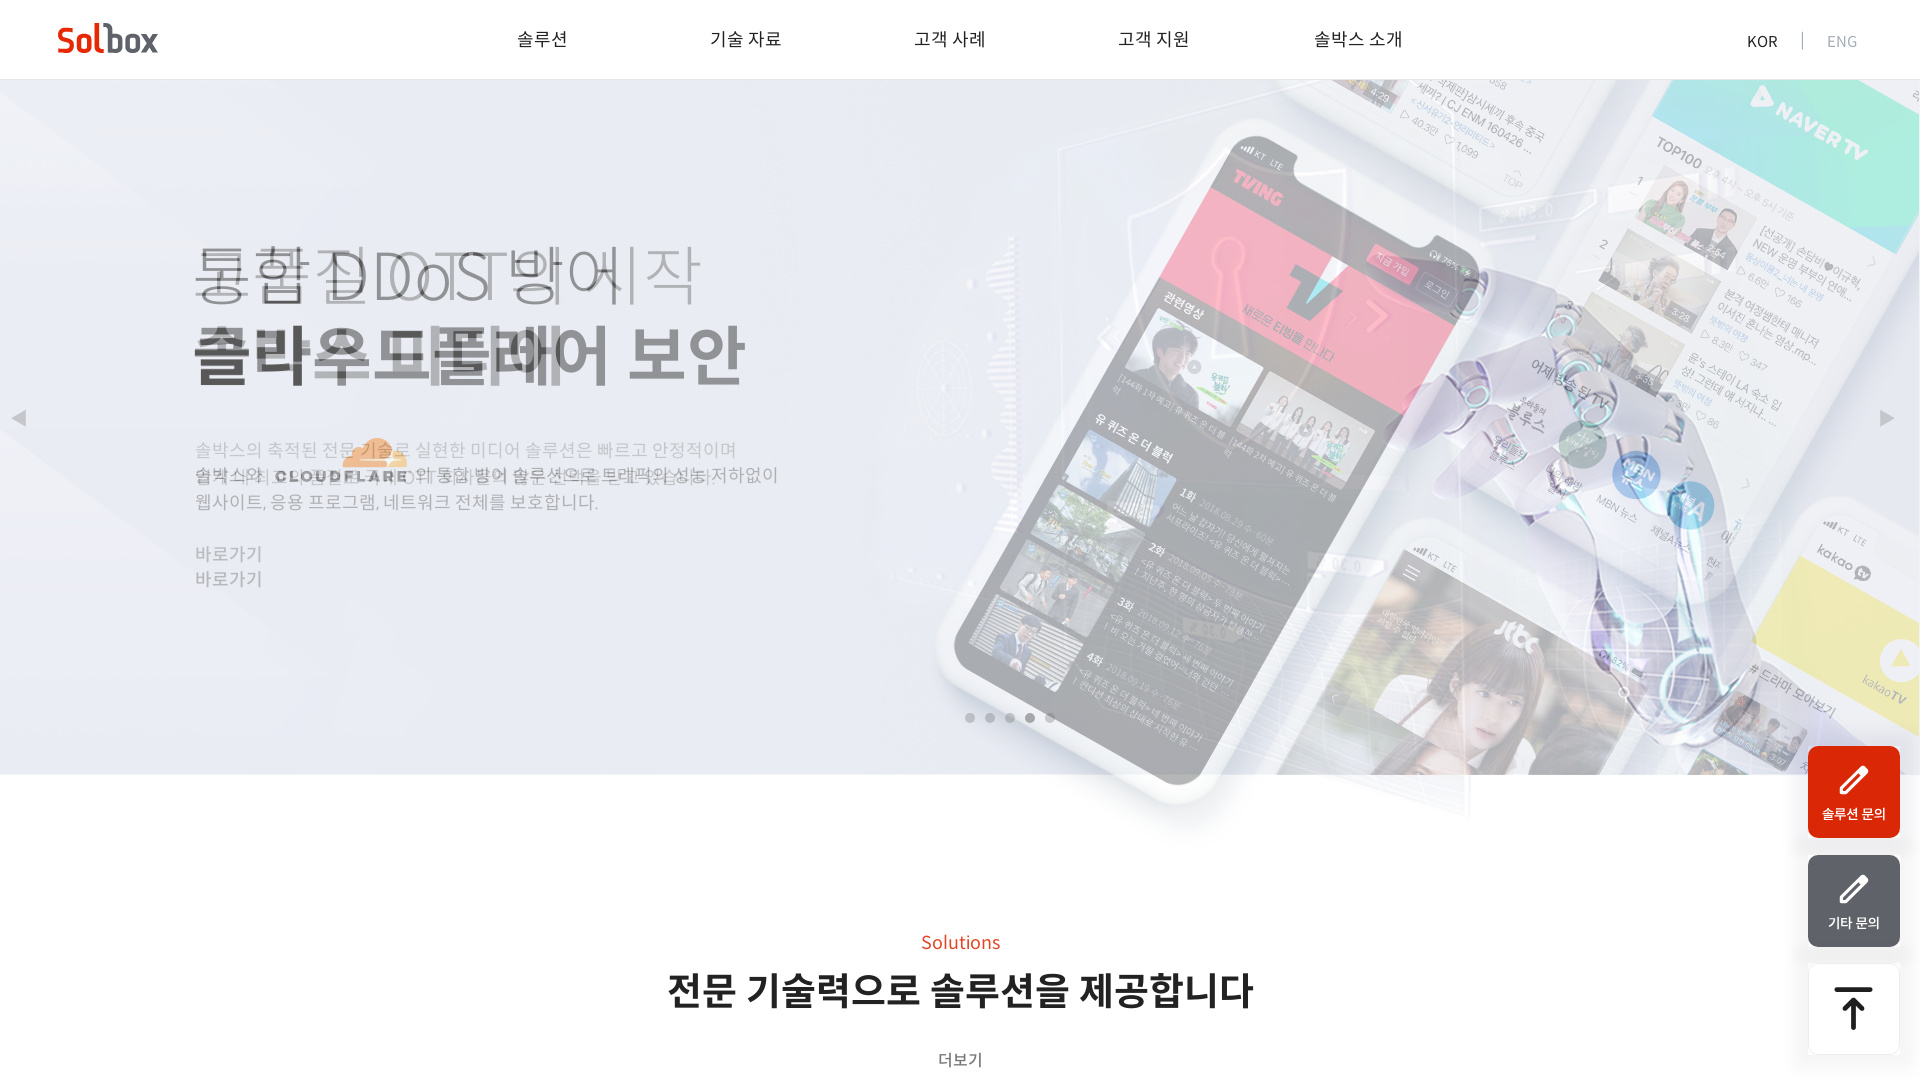

Set viewport to mobile size (375x667)
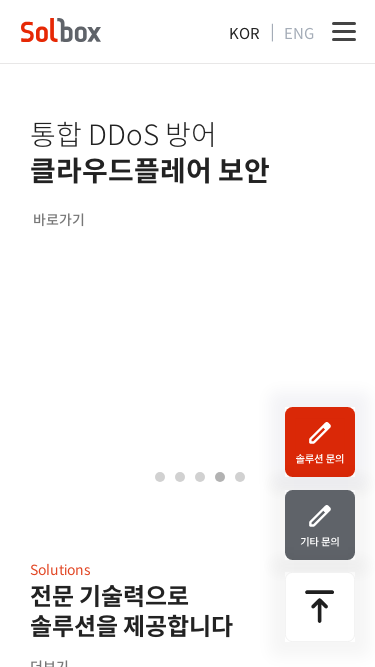

Waited 1 second for page to adjust to mobile viewport
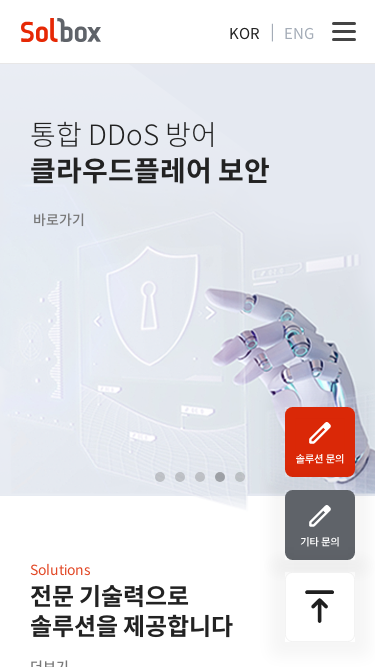

Set viewport to tablet size (768x1024)
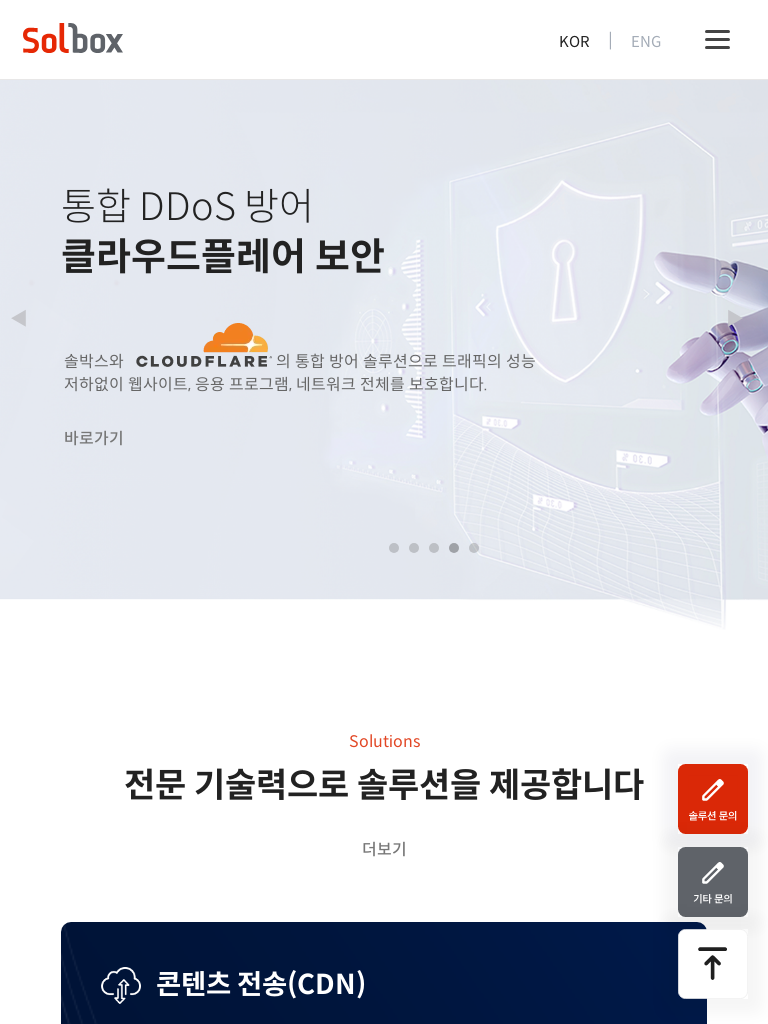

Waited 1 second for page to adjust to tablet viewport
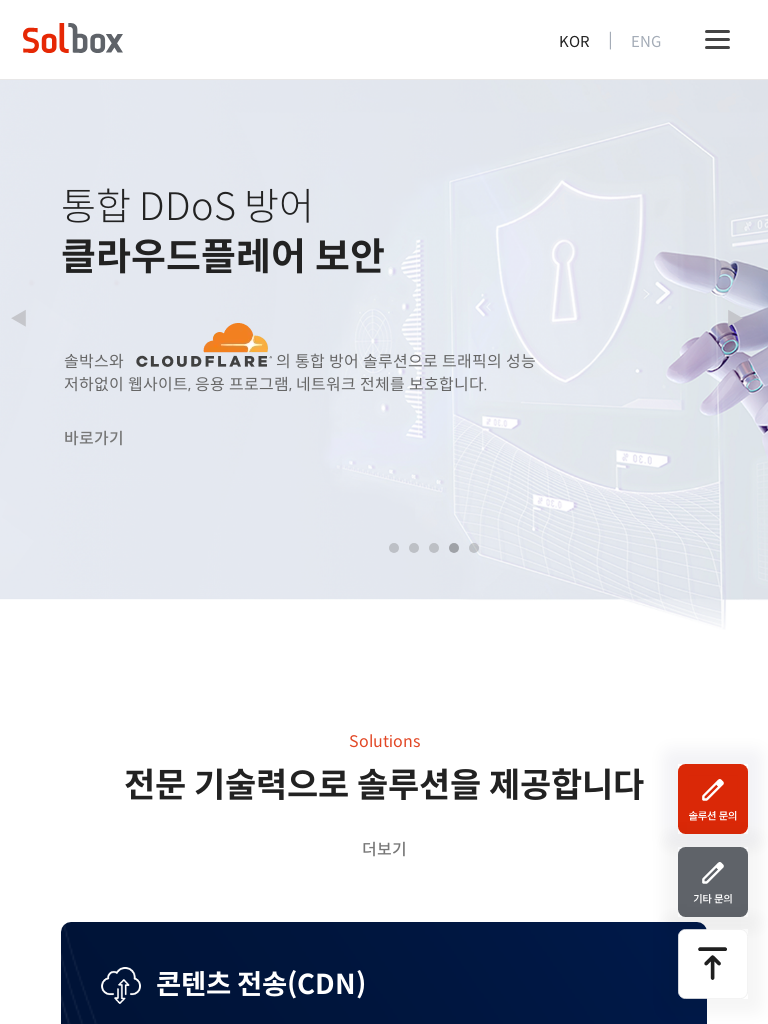

Set viewport to custom size (500x500)
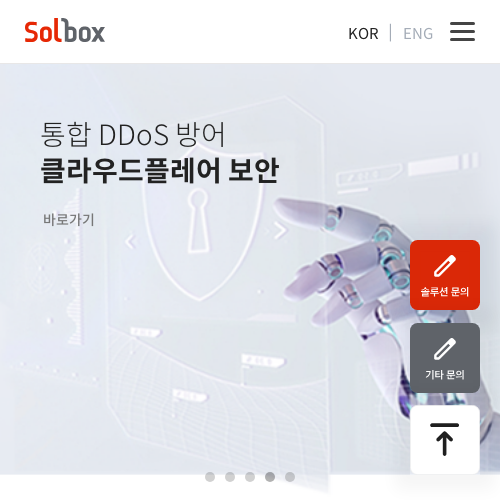

Waited 1 second for page to adjust to custom viewport
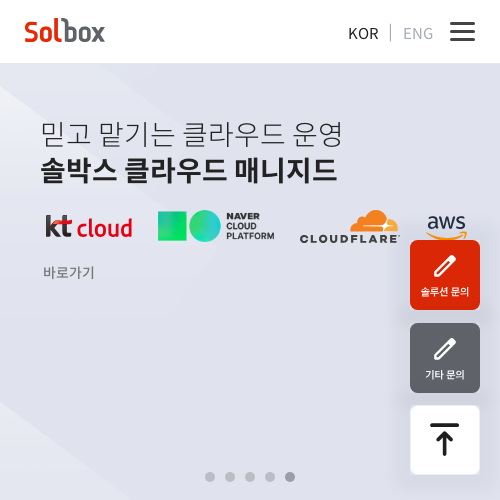

Set viewport back to desktop size (1920x1080)
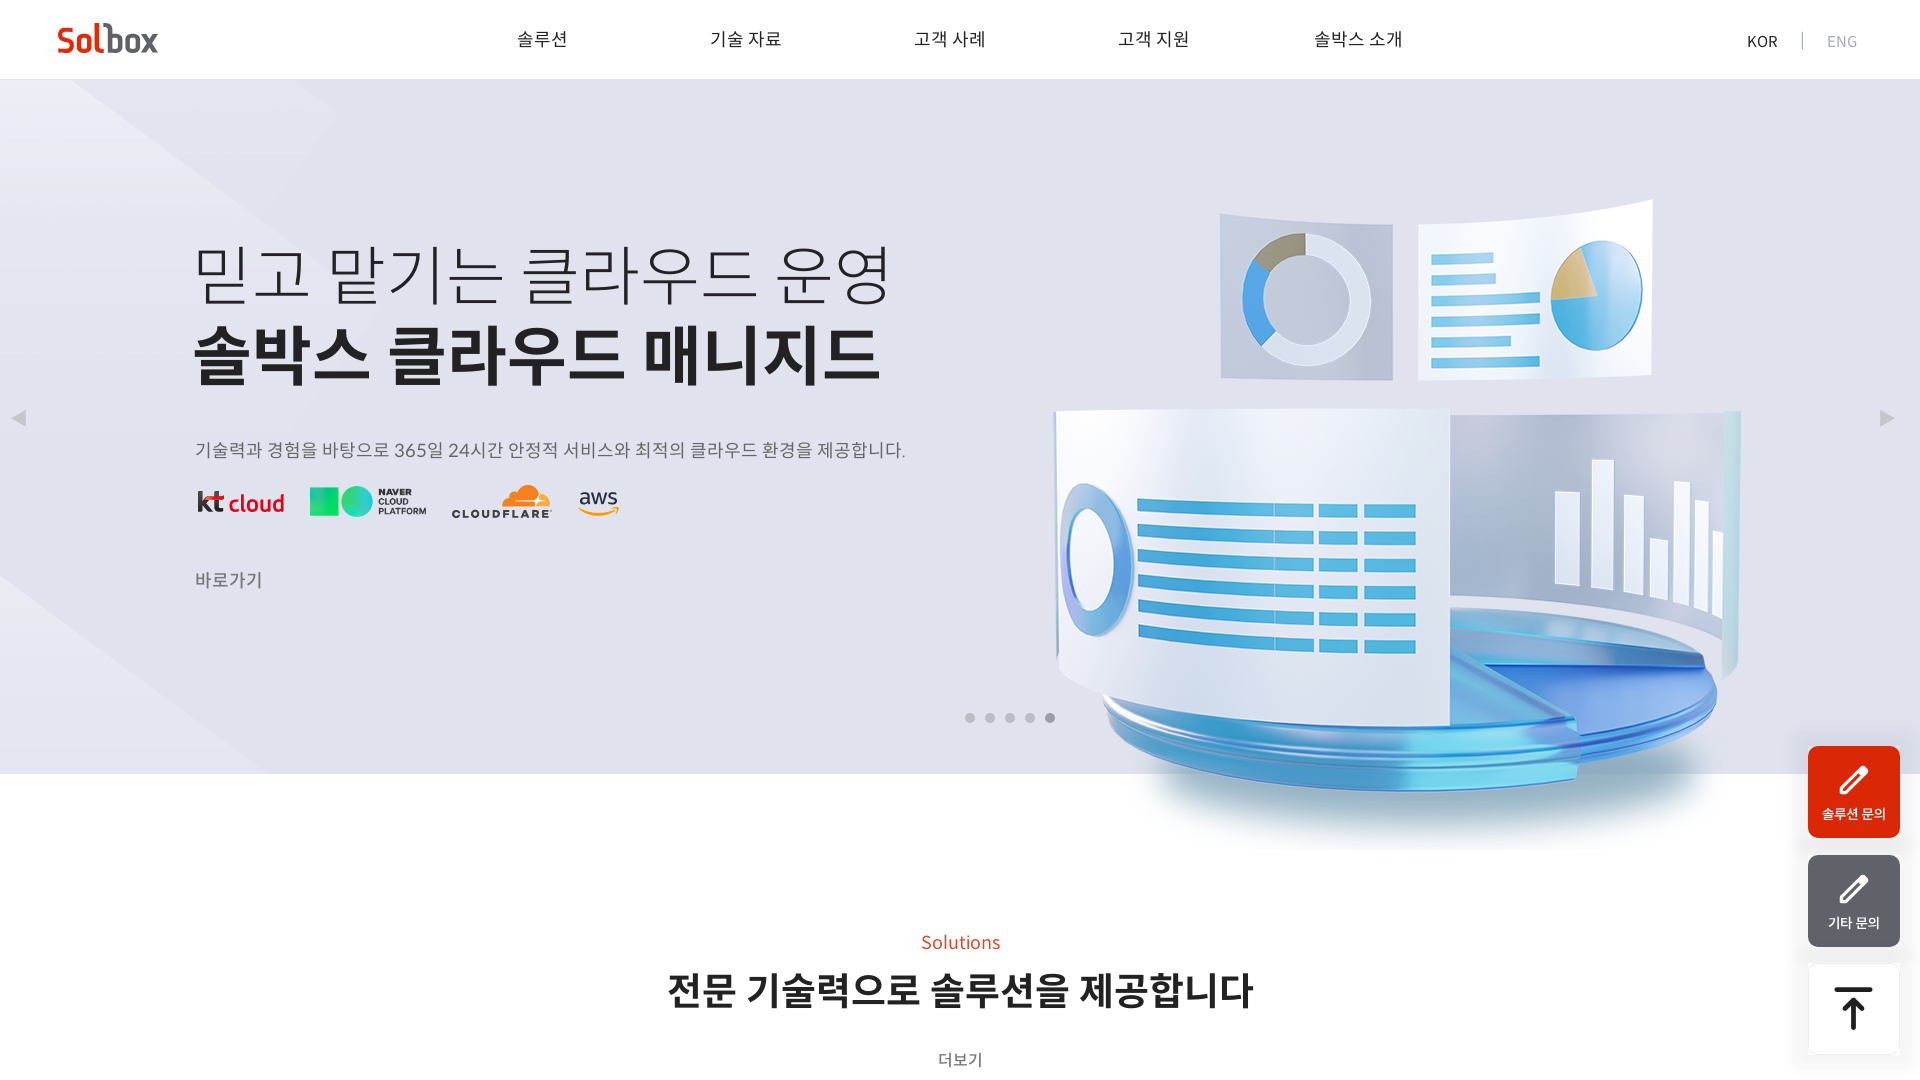

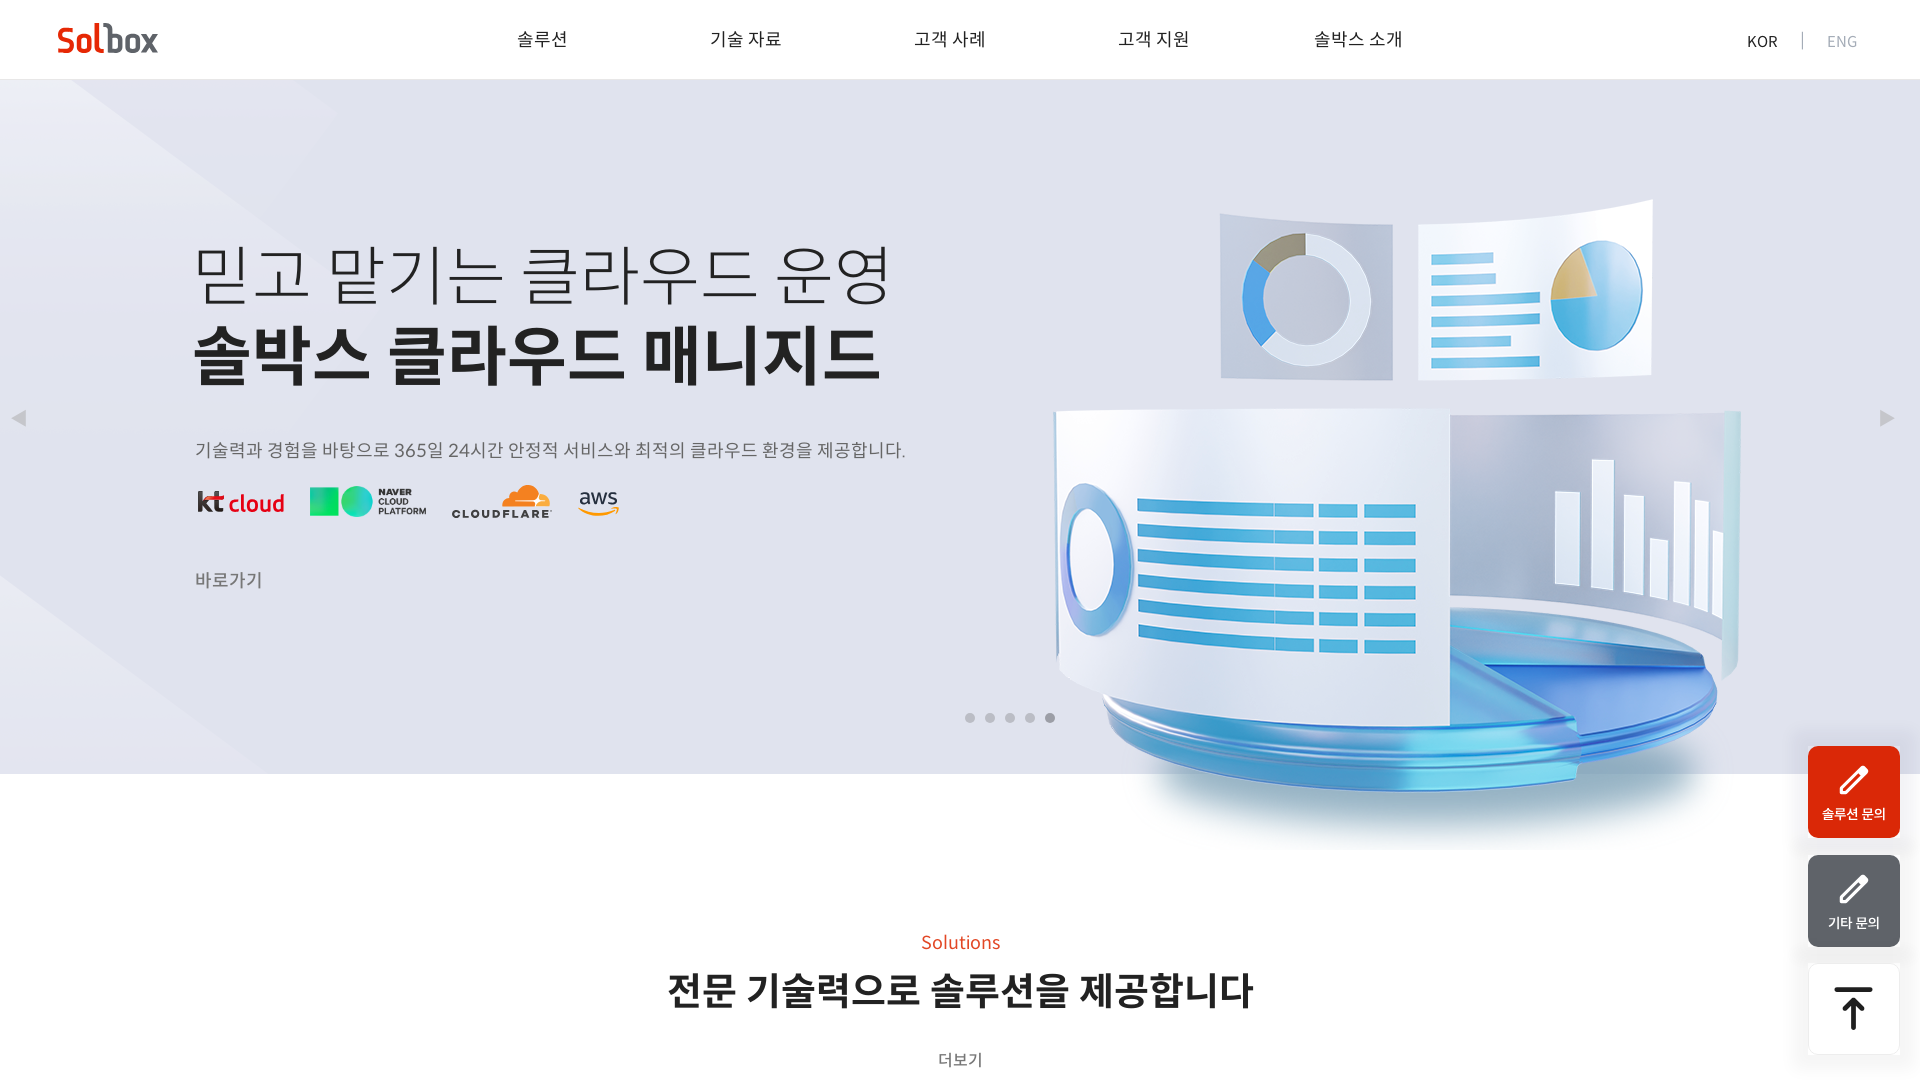